Tests search functionality by entering an invalid product name "Galaxy S23" and verifying the no results message is displayed

Starting URL: https://sdetqaportal.blogspot.com/p/your-store.html

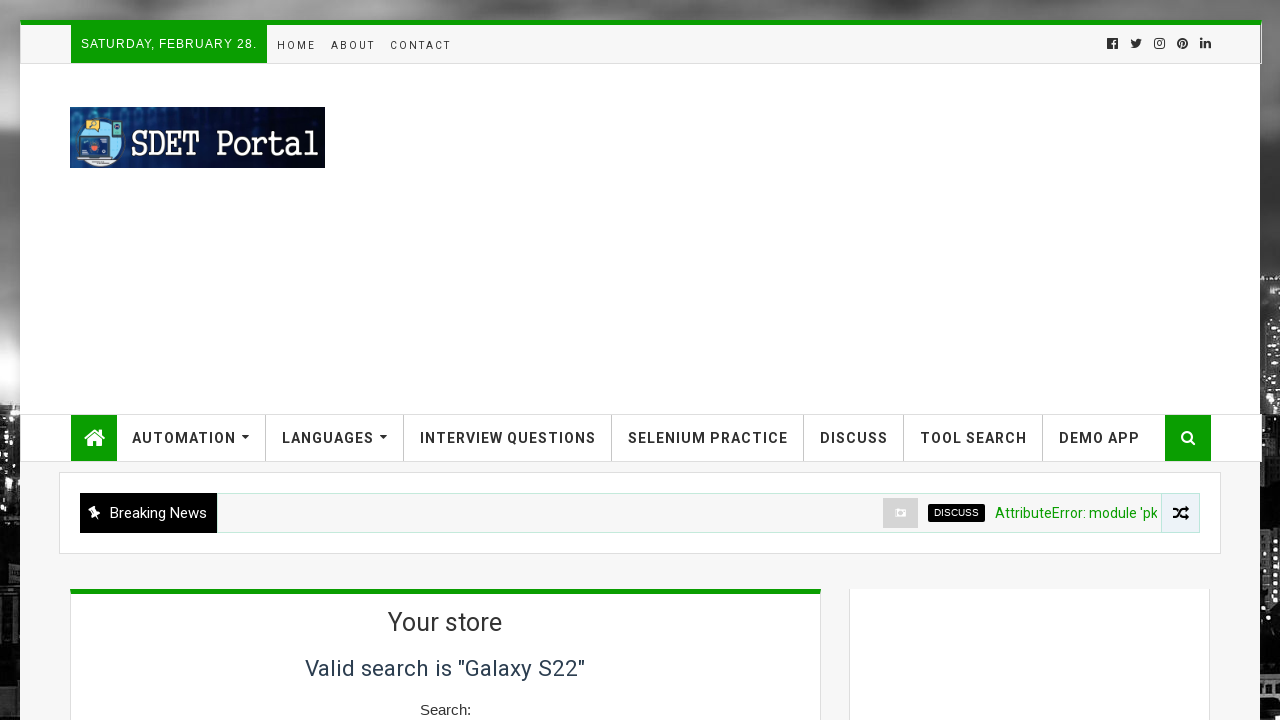

Filled search box with invalid product name 'Galaxy S23' on //input[@id='searchQuery']
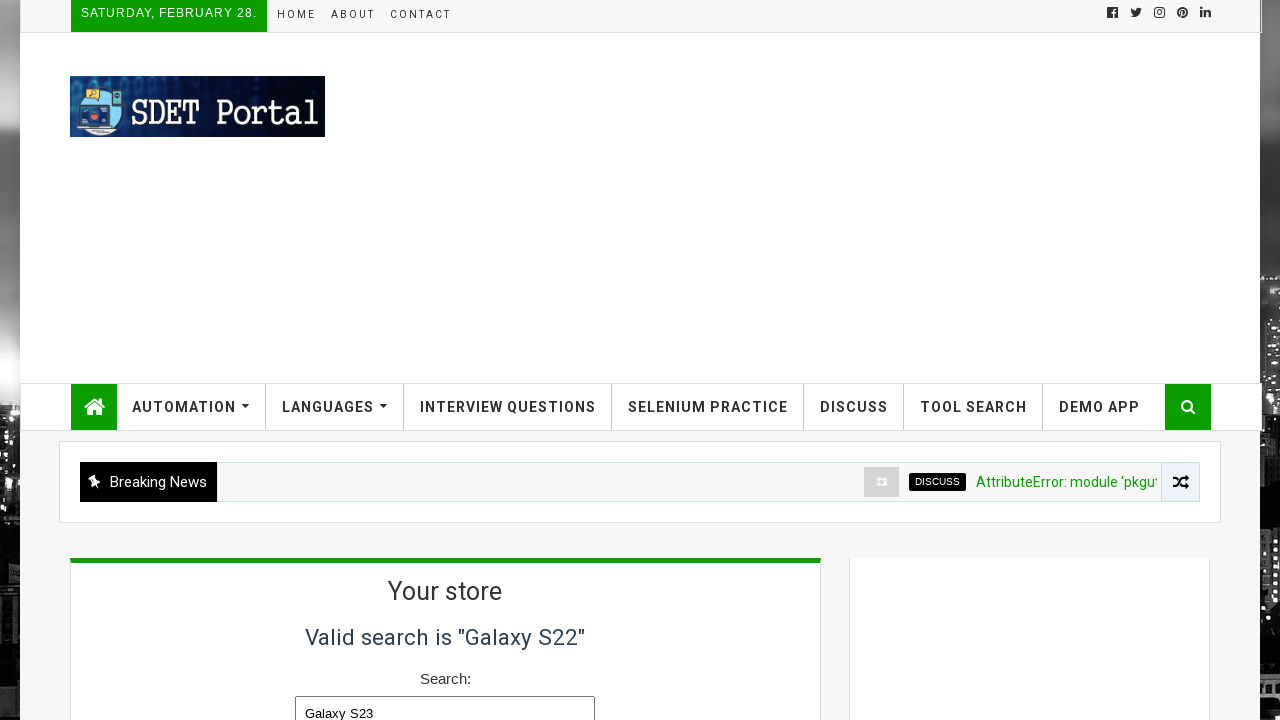

Clicked Search button to search for product at (445, 360) on xpath=//button[text()='Search']
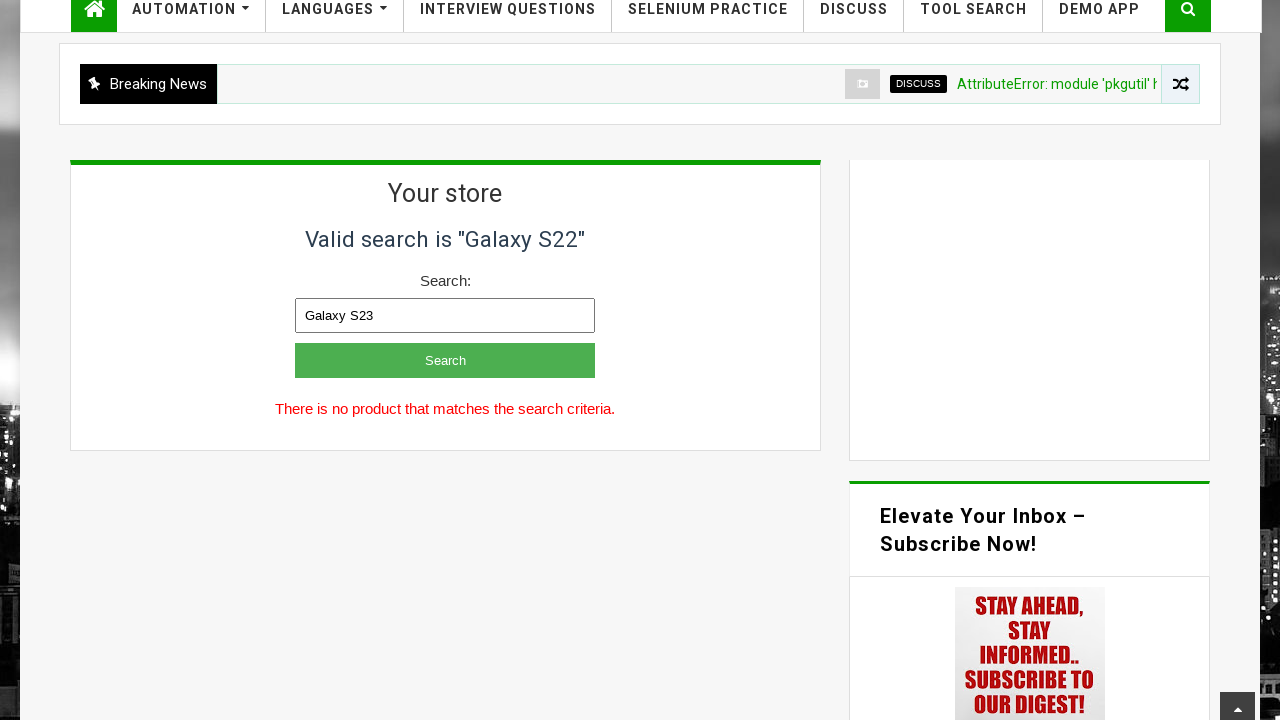

No results message displayed after searching for invalid product
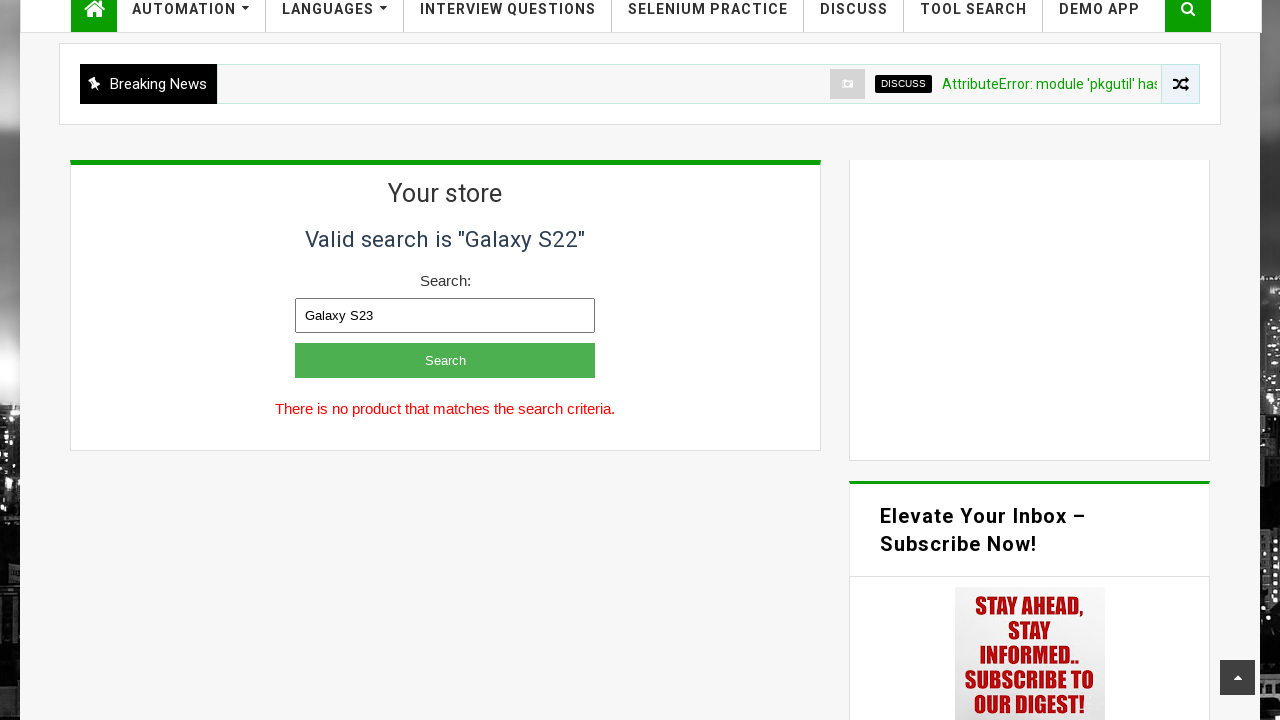

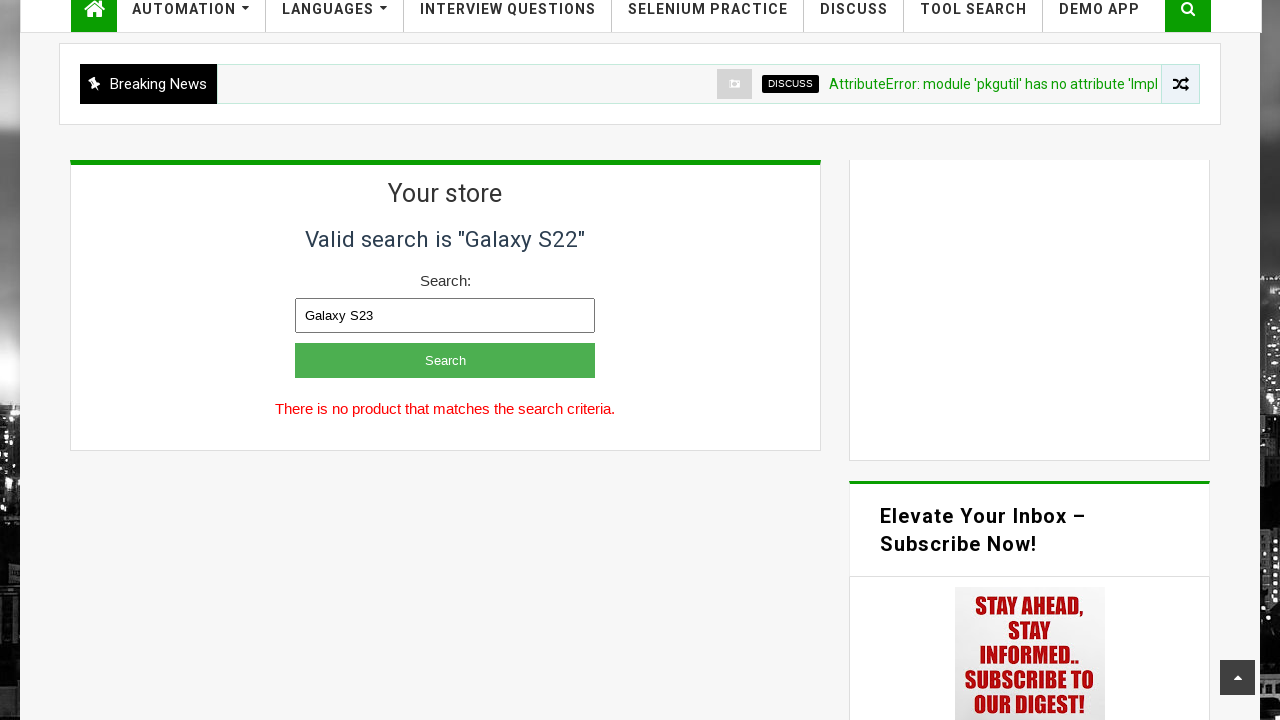